Tests right-click context menu functionality by performing a right-click action on a designated element

Starting URL: https://swisnl.github.io/jQuery-contextMenu/demo.html

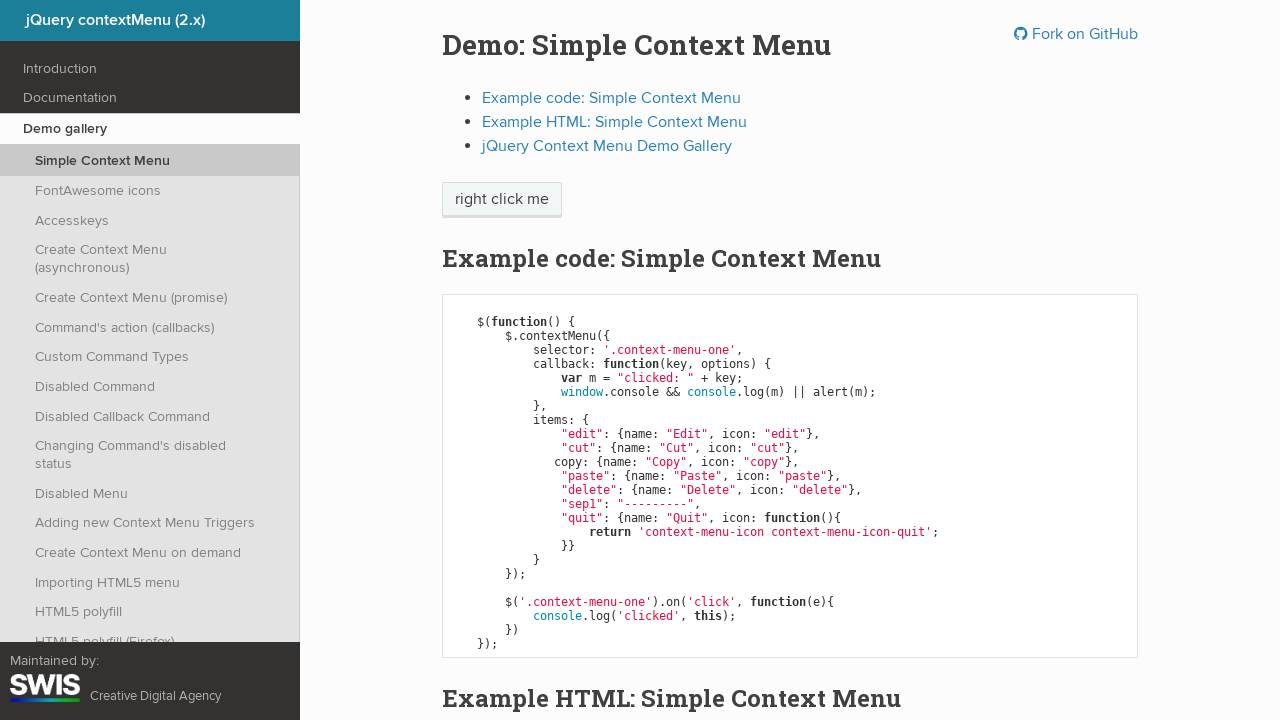

Located the 'right click me' element
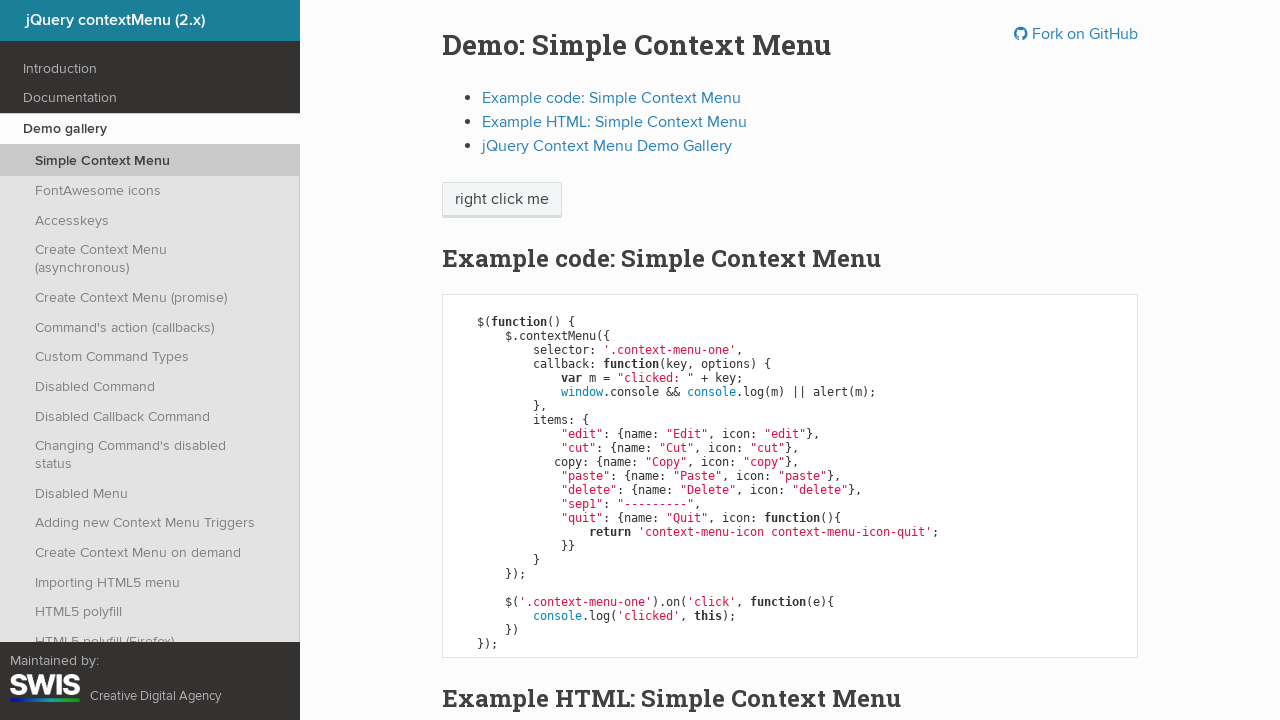

Performed right-click on the 'right click me' element at (502, 200) on xpath=//span[text()='right click me']
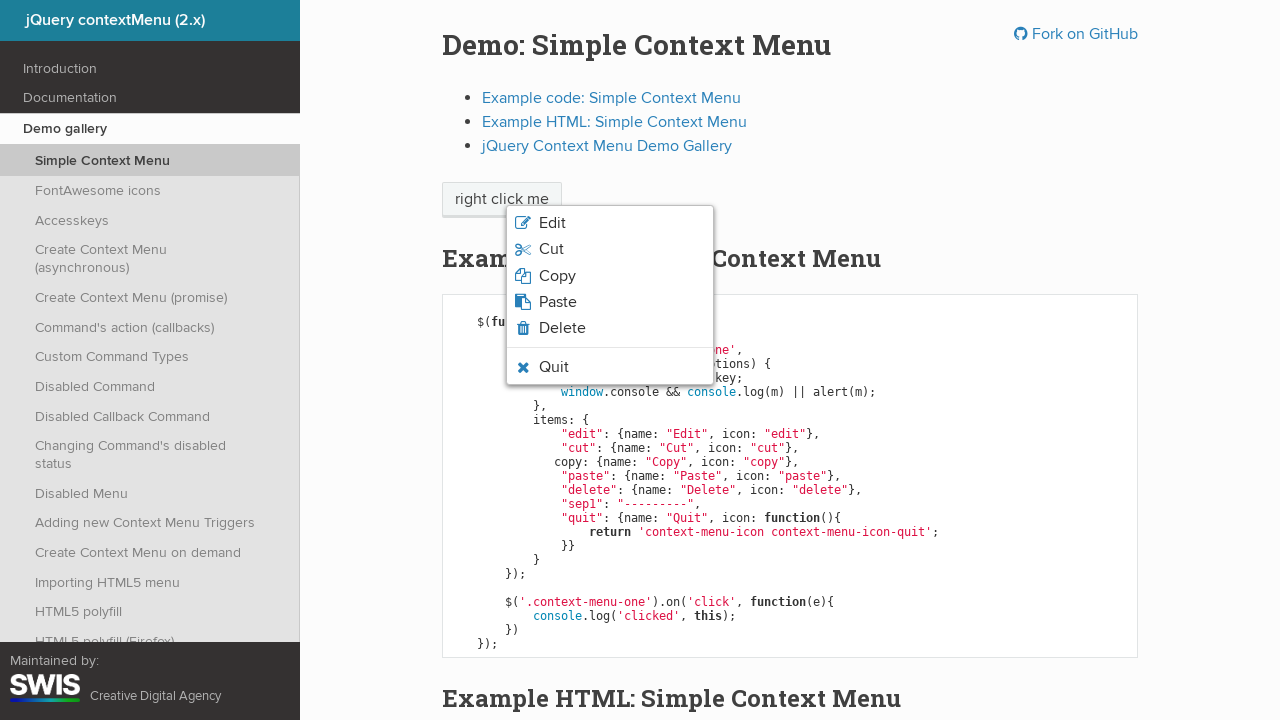

Waited for context menu to appear
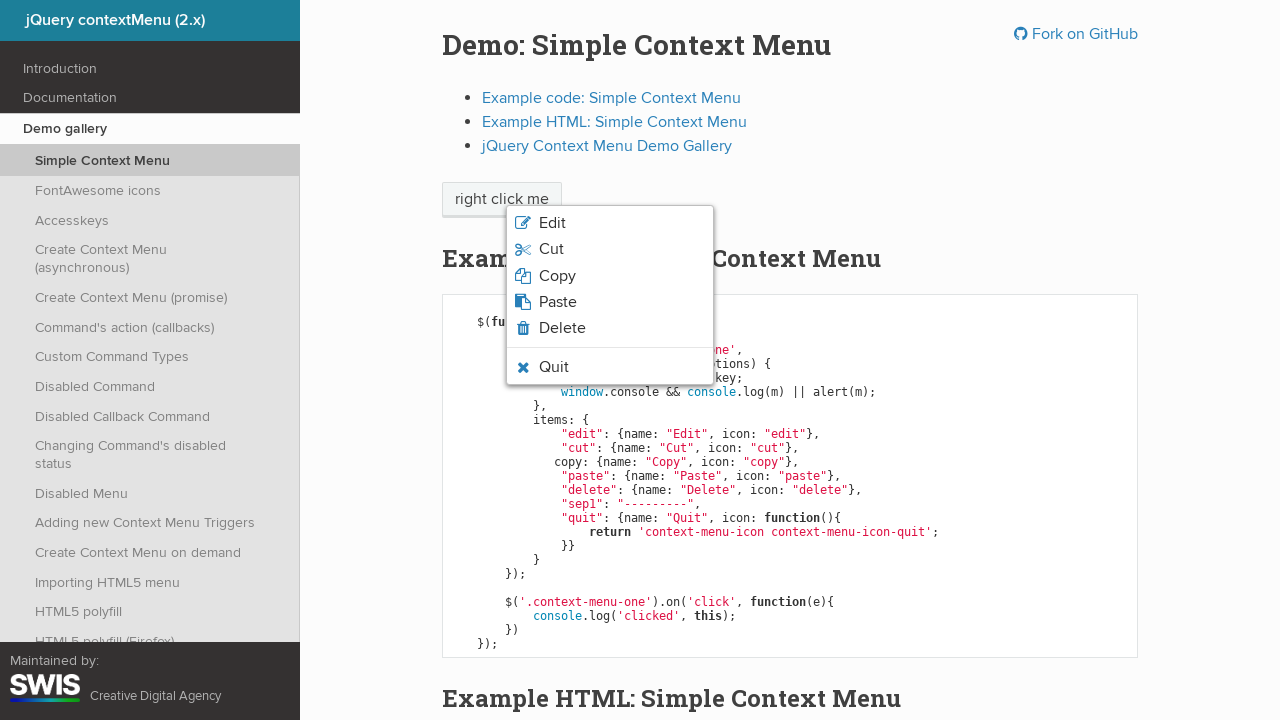

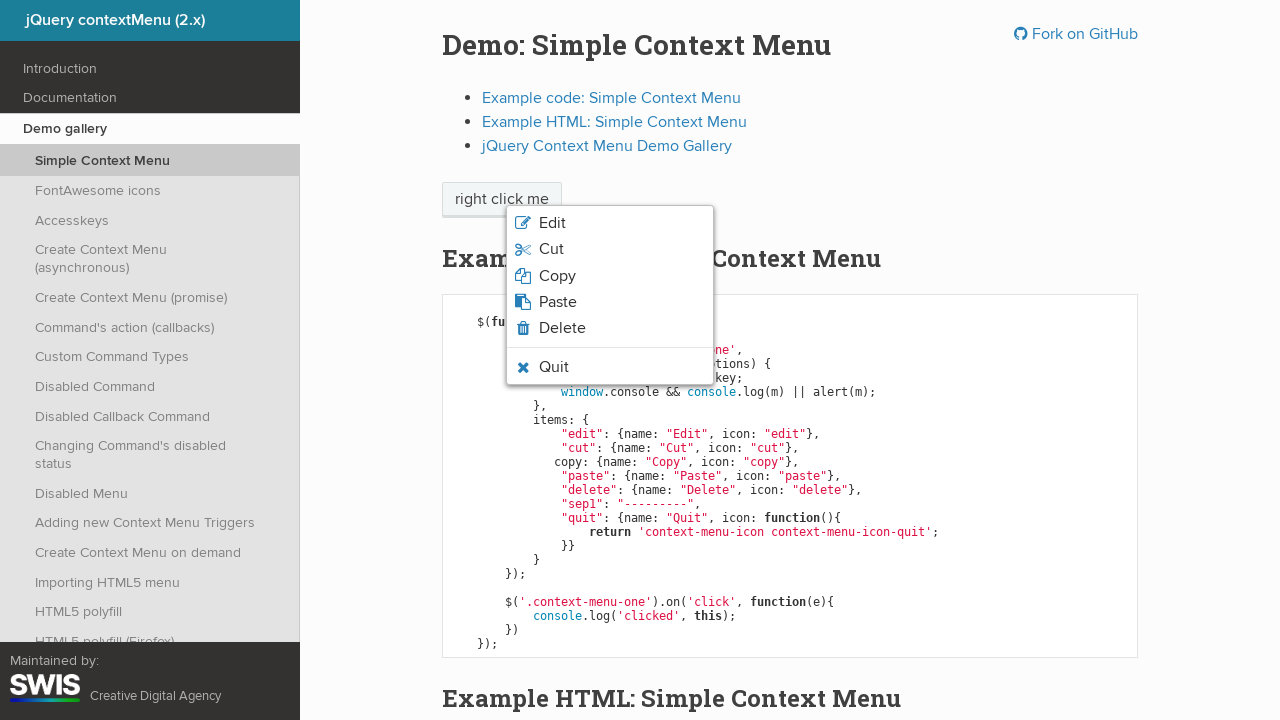